Clicks on an image, navigates back, and verifies return to the original page

Starting URL: http://the-internet.herokuapp.com/challenging_dom

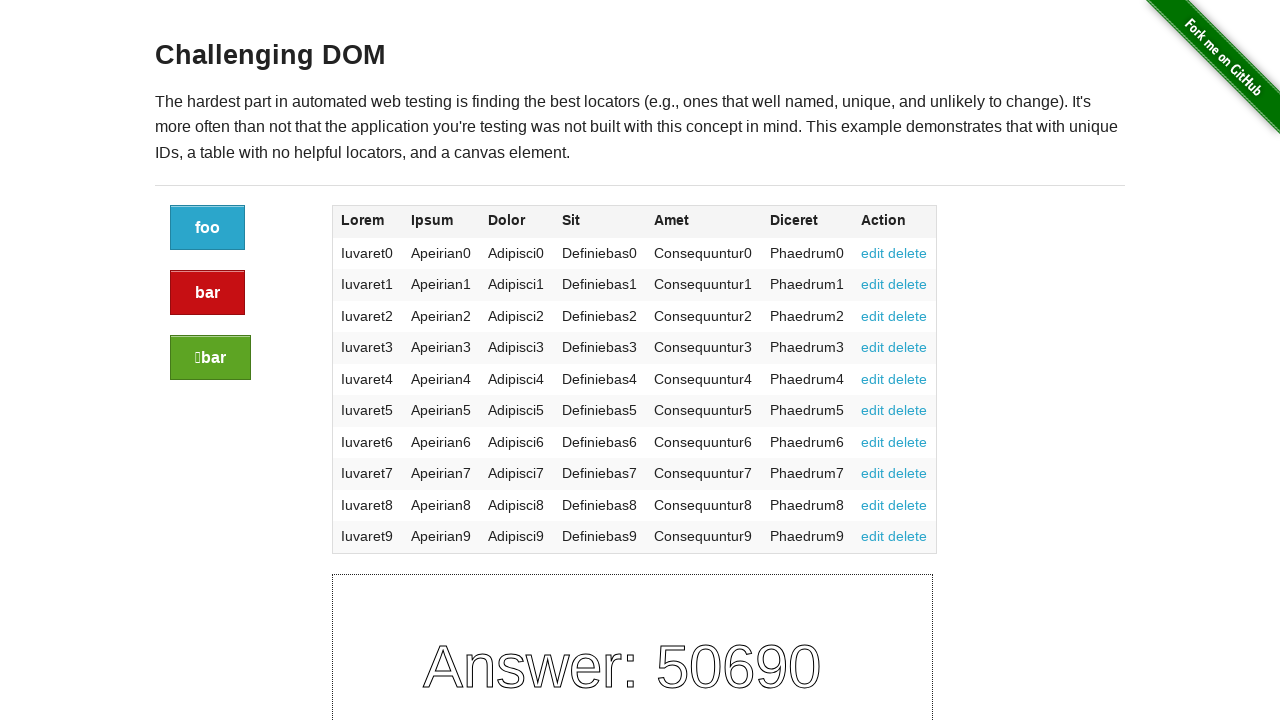

Clicked on the first image at (1206, 74) on img
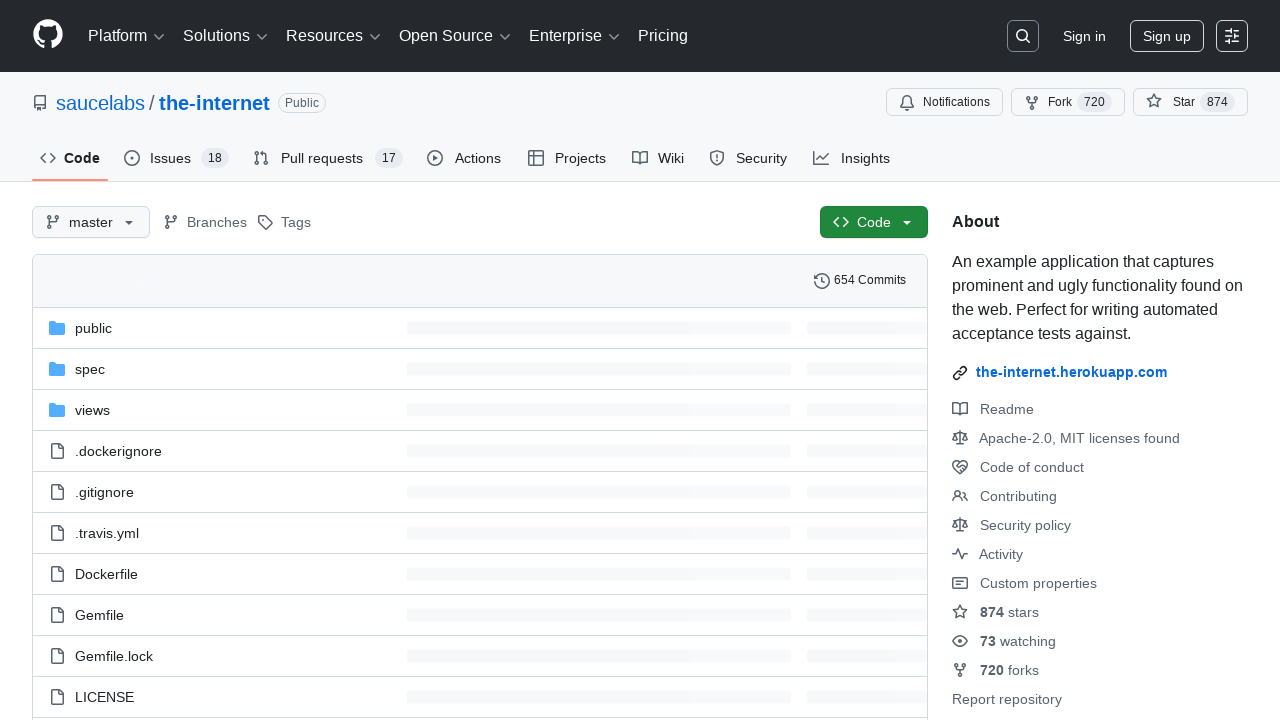

Waited 3 seconds for navigation to complete
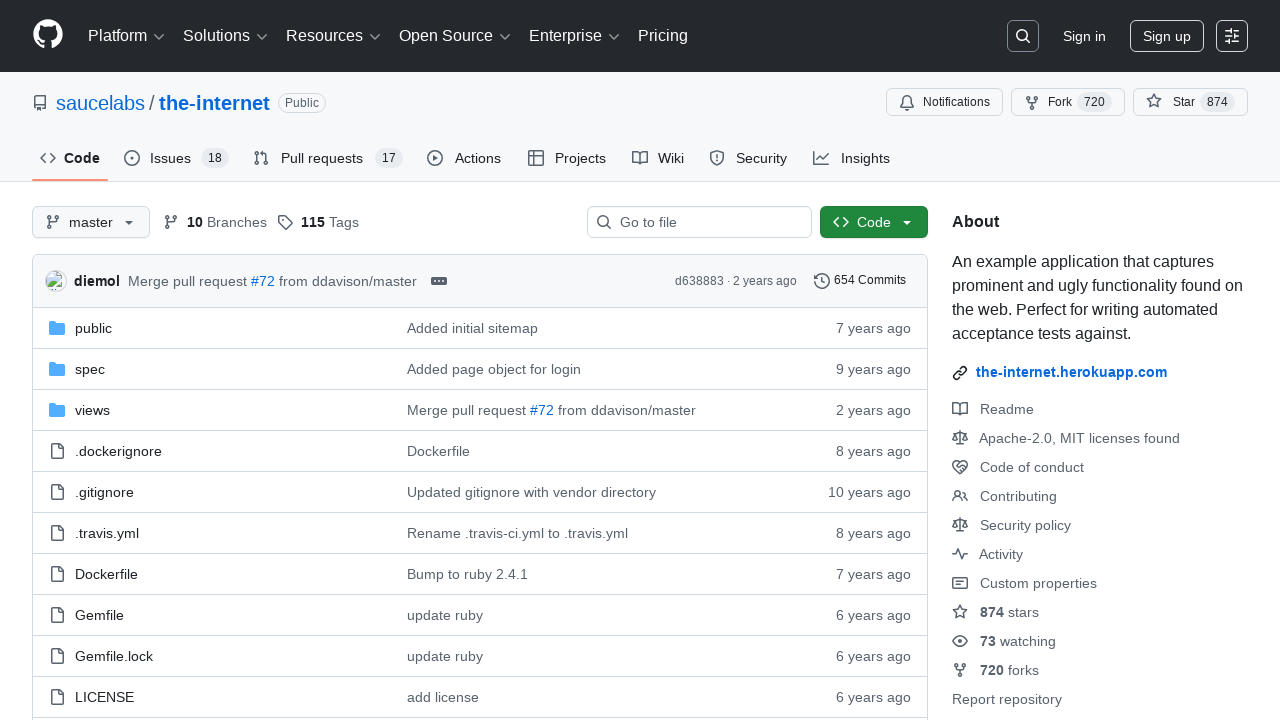

Navigated back to the previous page
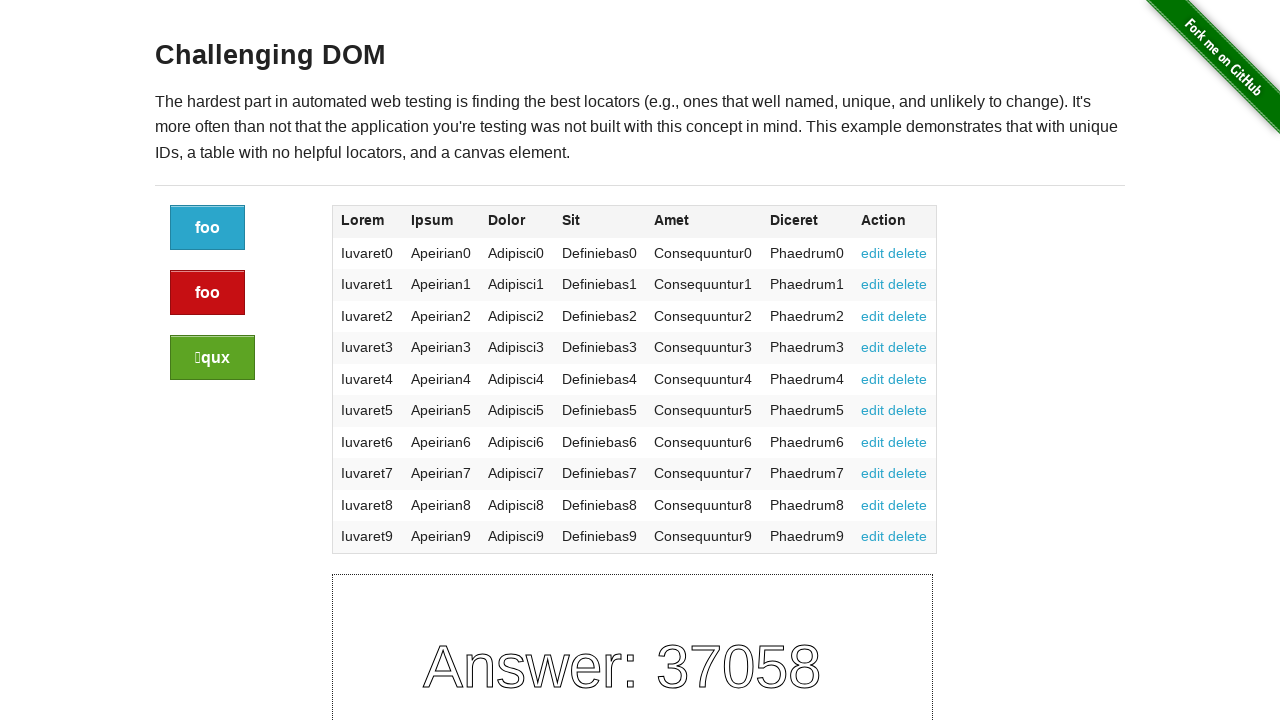

Retrieved page title to verify return to original page
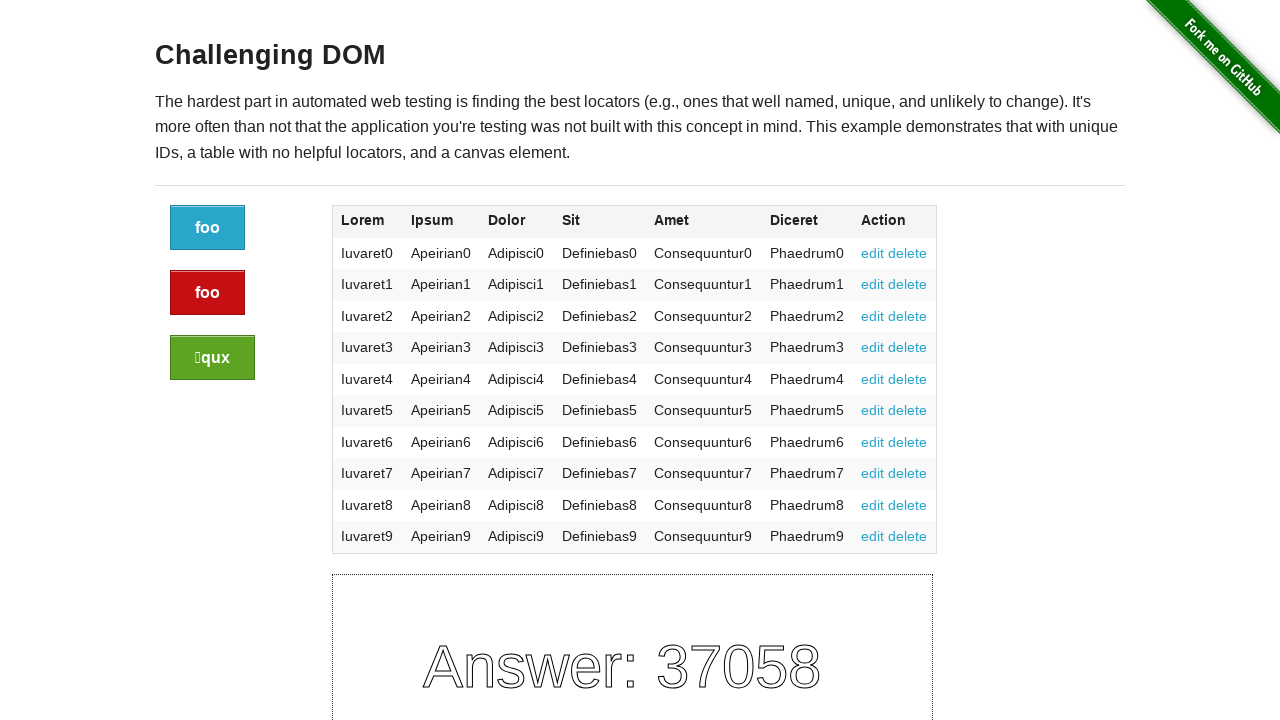

Verified page title is 'The Internet' - successfully returned to original page
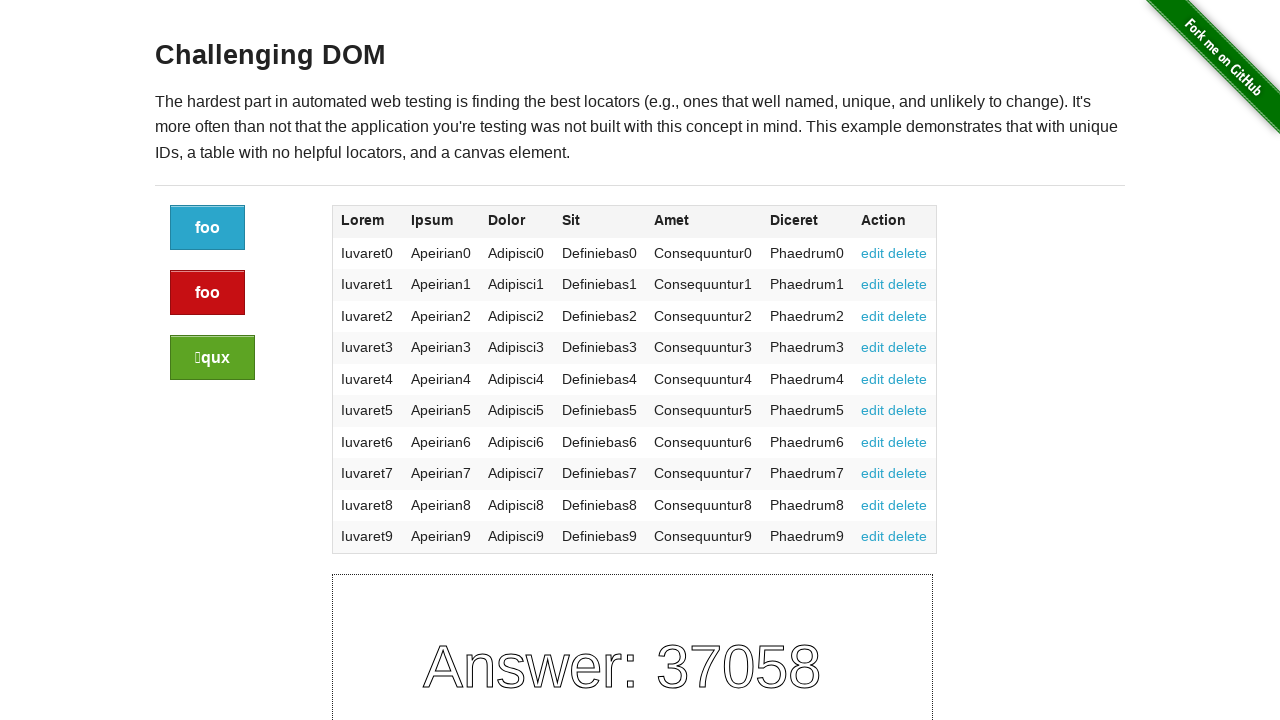

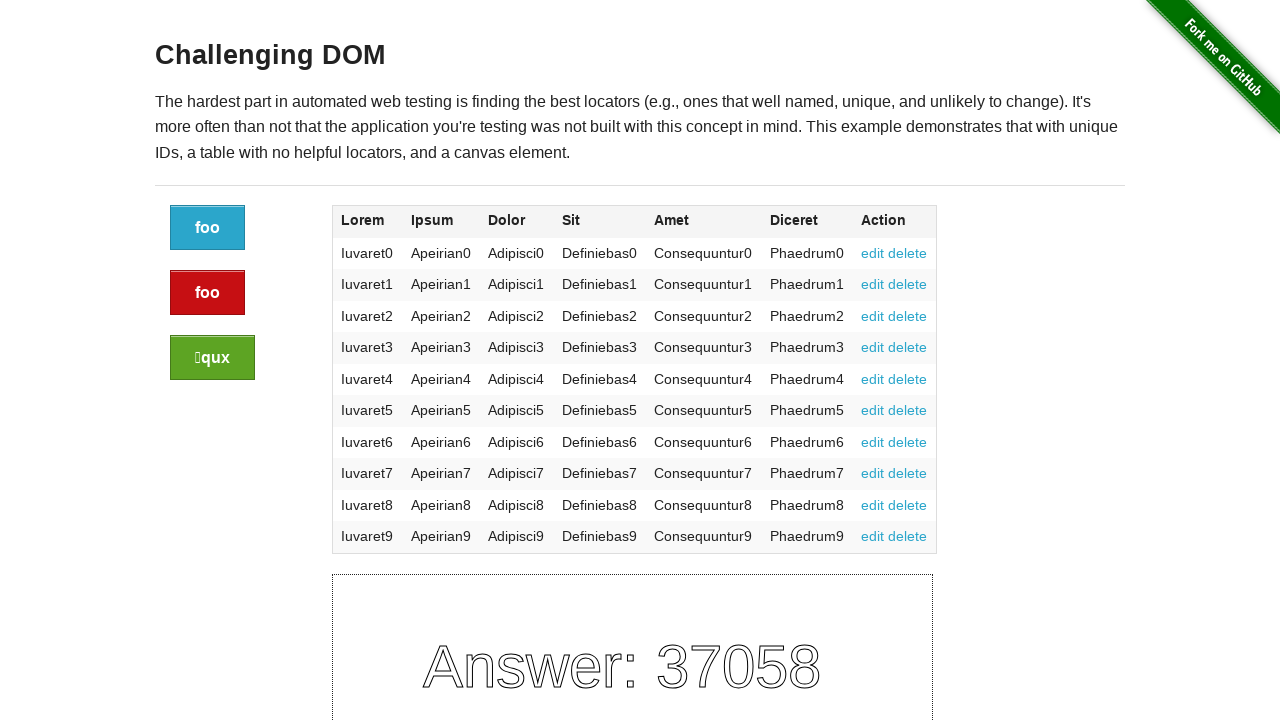